Tests a puzzle drag and drop game by navigating to the puzzle page and dragging four puzzle pieces to their correct positions to complete the puzzle

Starting URL: https://material.playwrightvn.com/

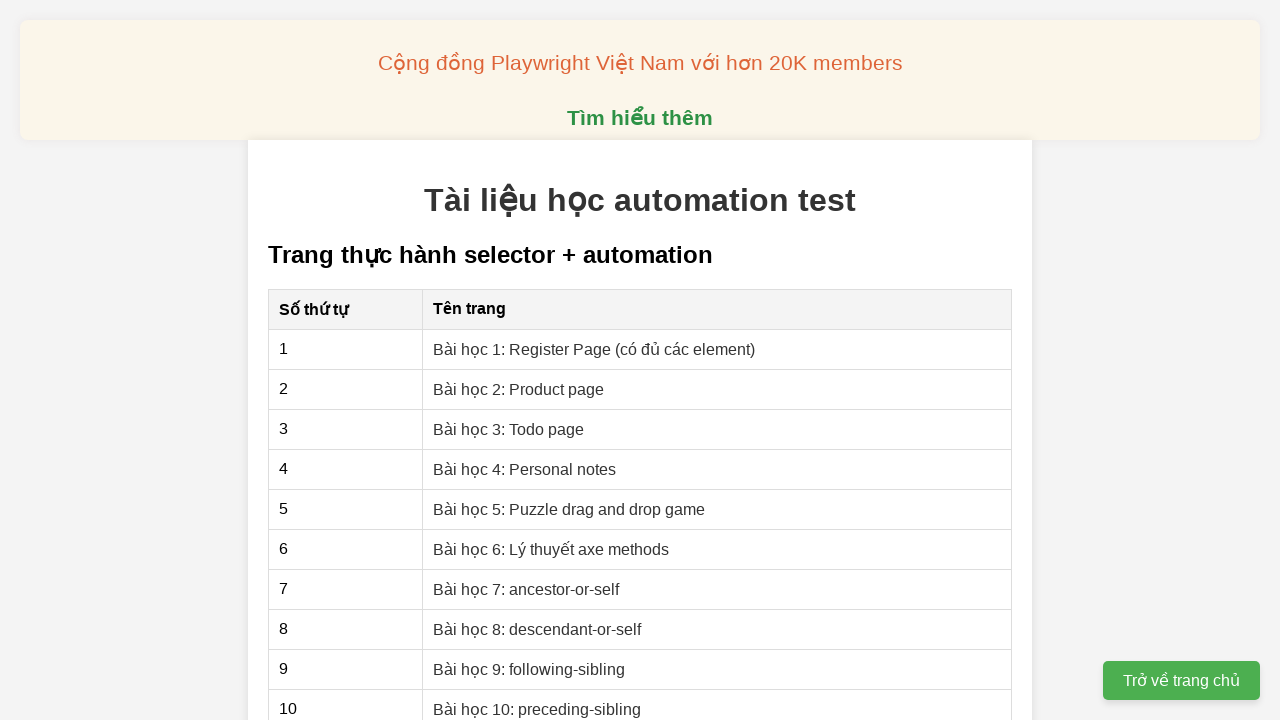

Set up dialog handler for completion message
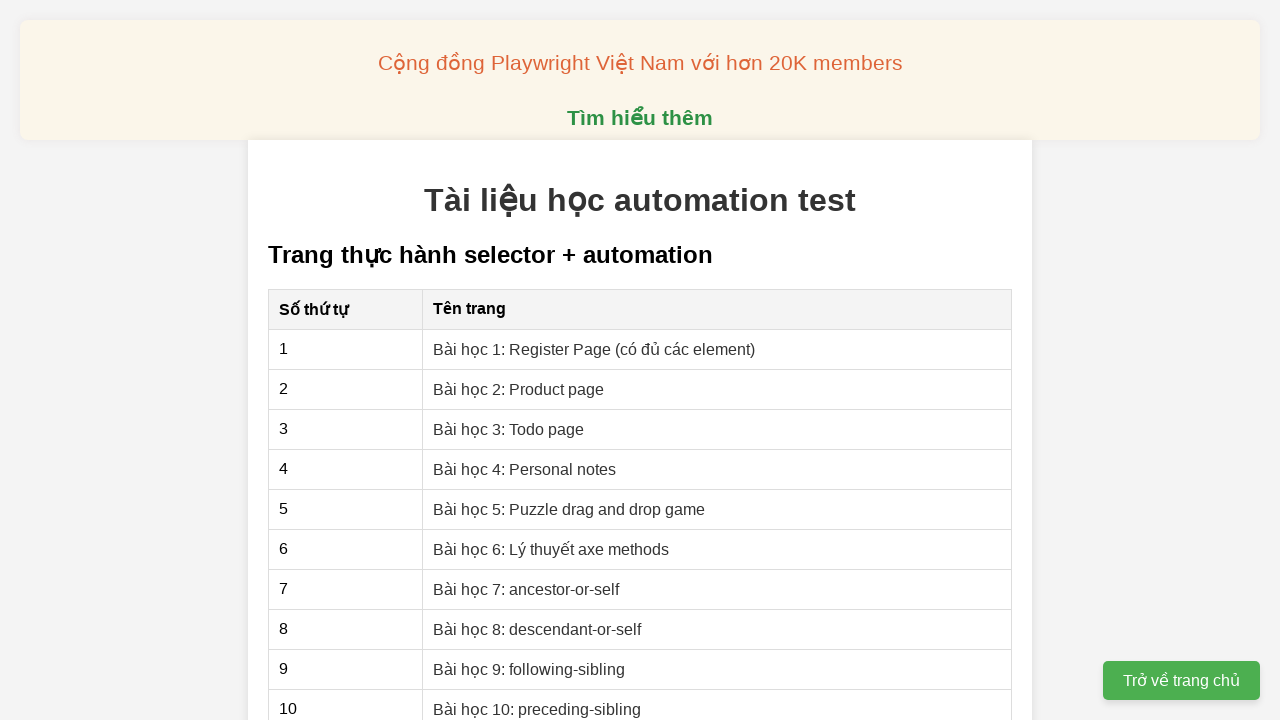

Clicked on the Puzzle drag and drop game link at (569, 509) on a:has-text('Puzzle drag and drop game')
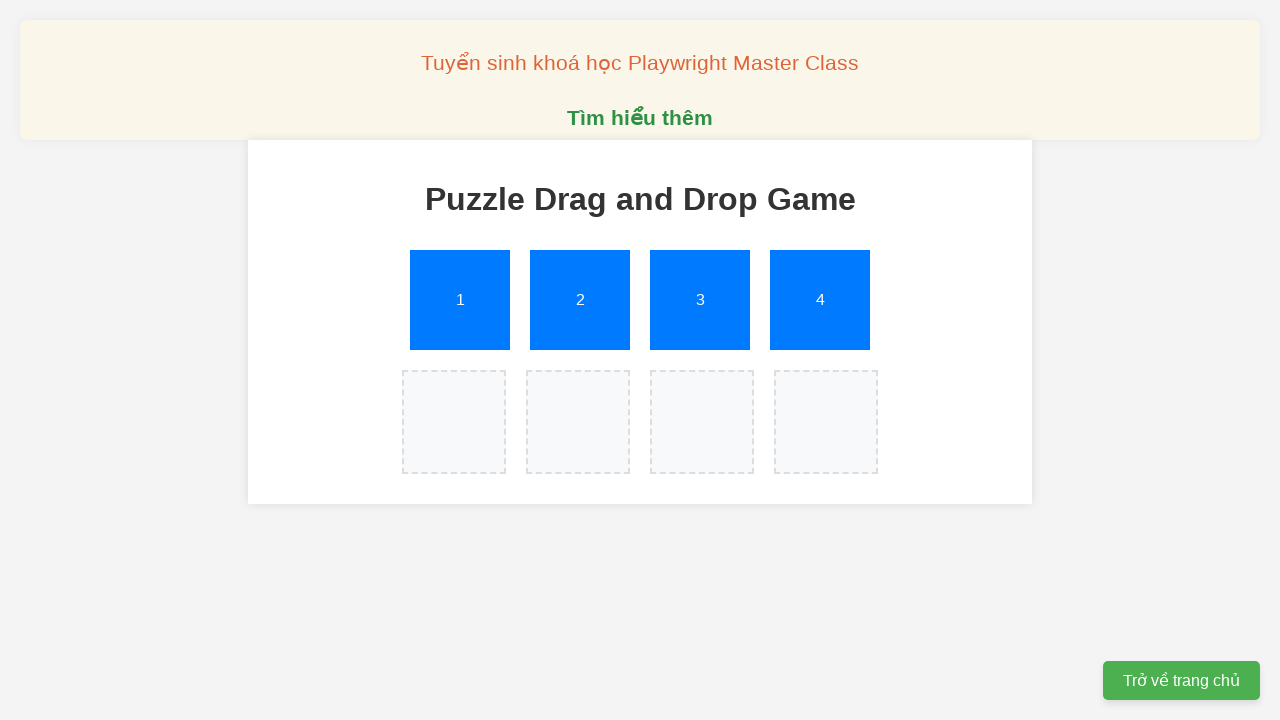

Puzzle piece 1 is visible
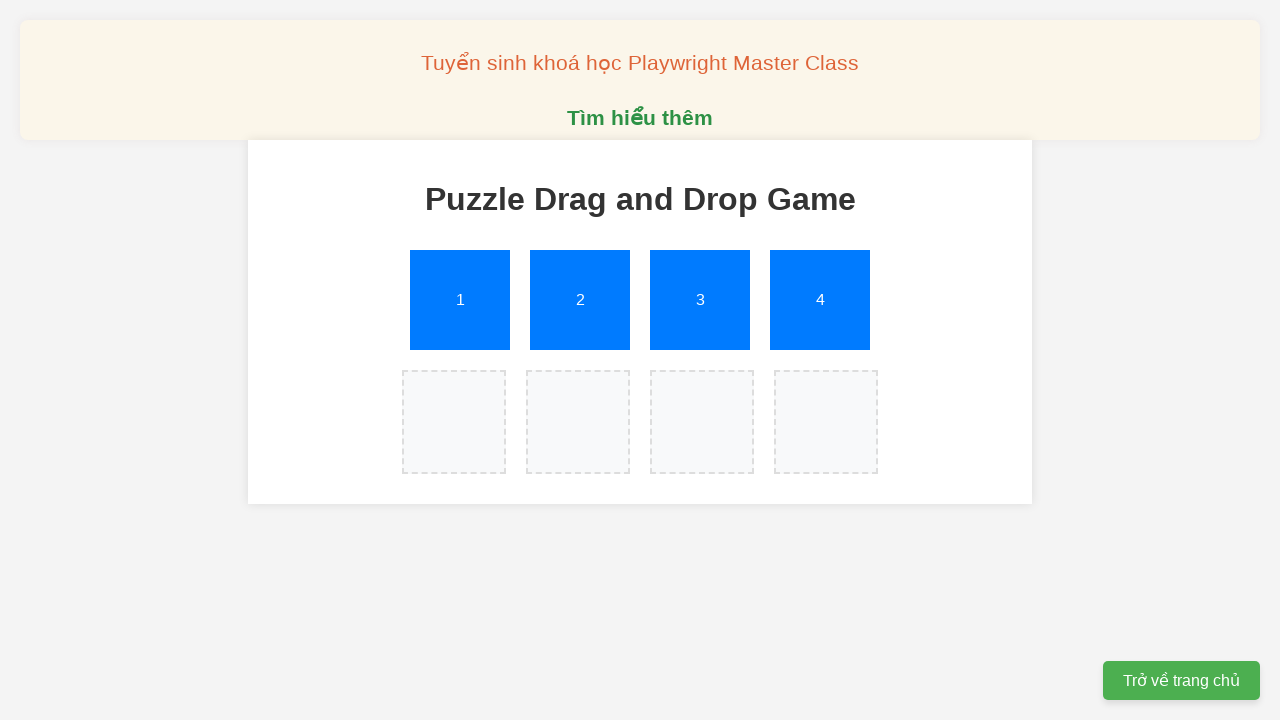

Puzzle piece 2 is visible
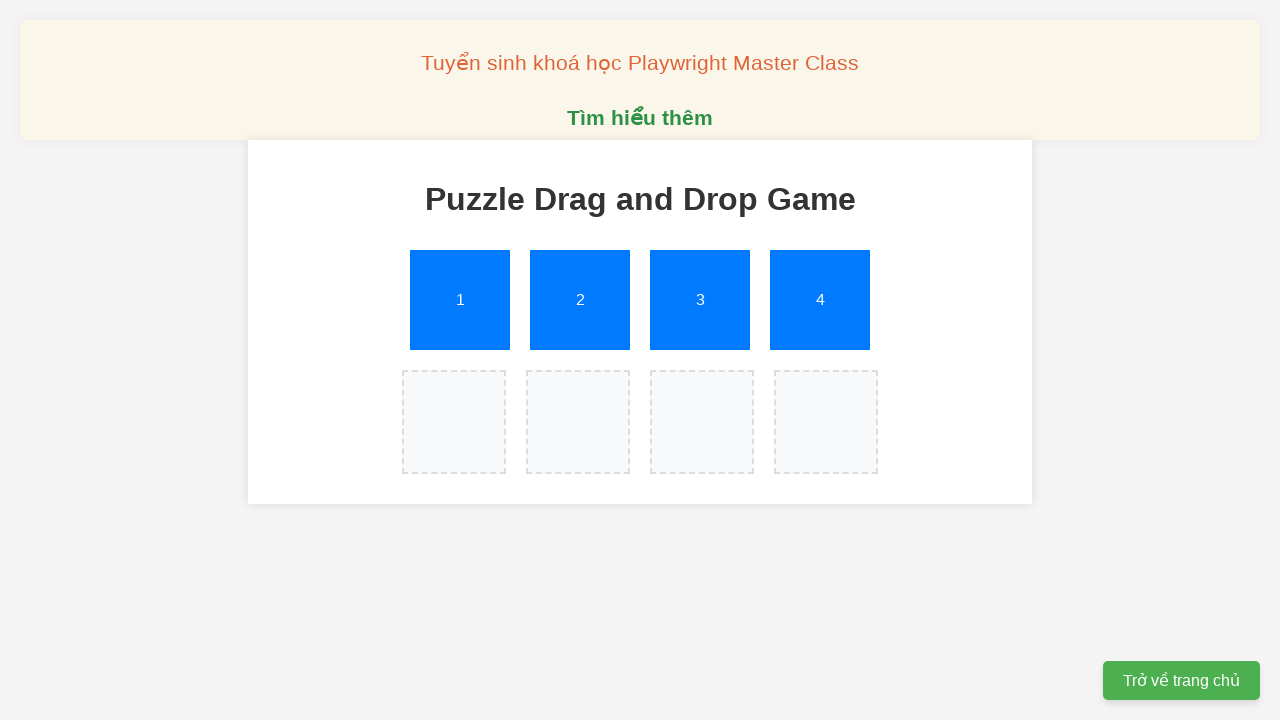

Puzzle piece 3 is visible
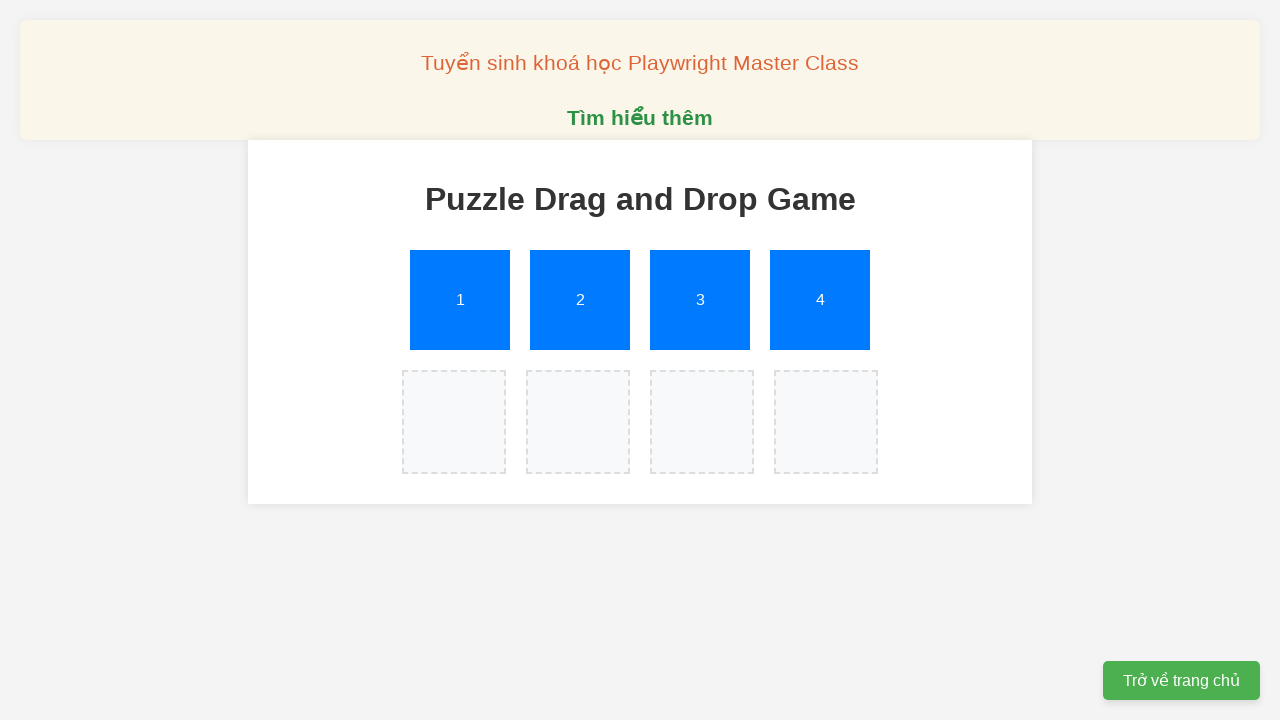

Puzzle piece 4 is visible
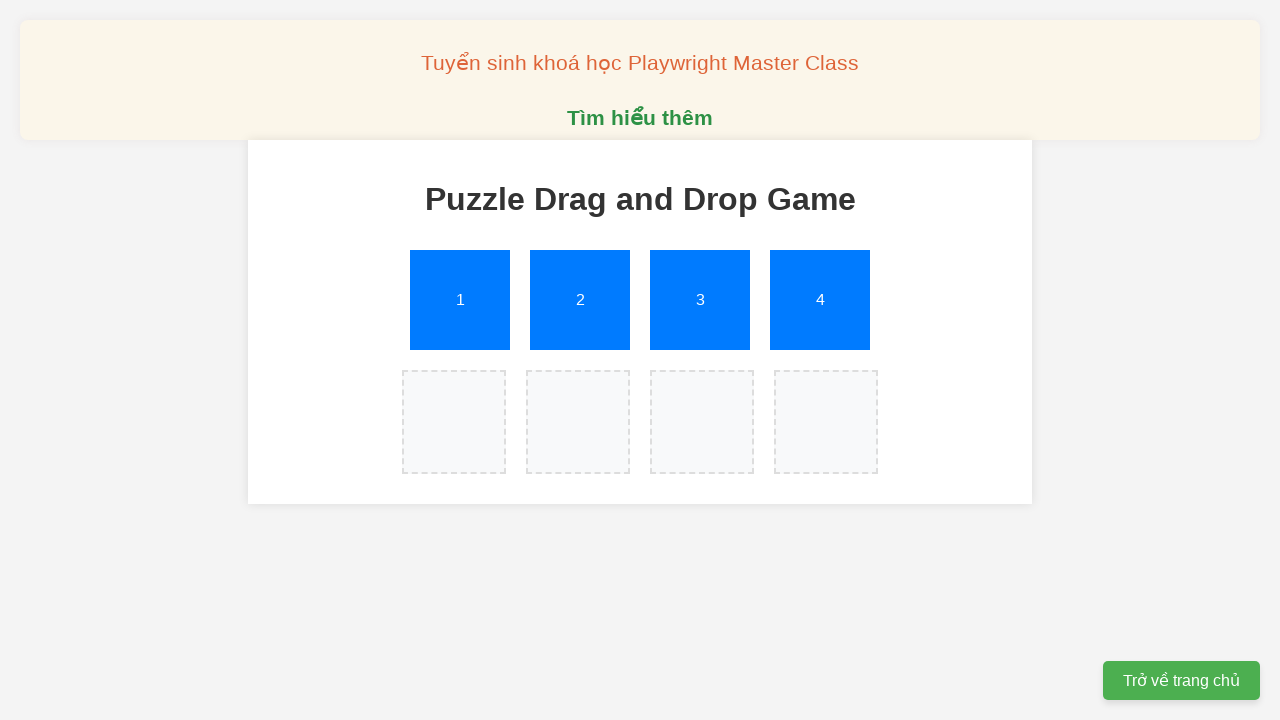

Dragged puzzle piece 1 to its correct position at (454, 422)
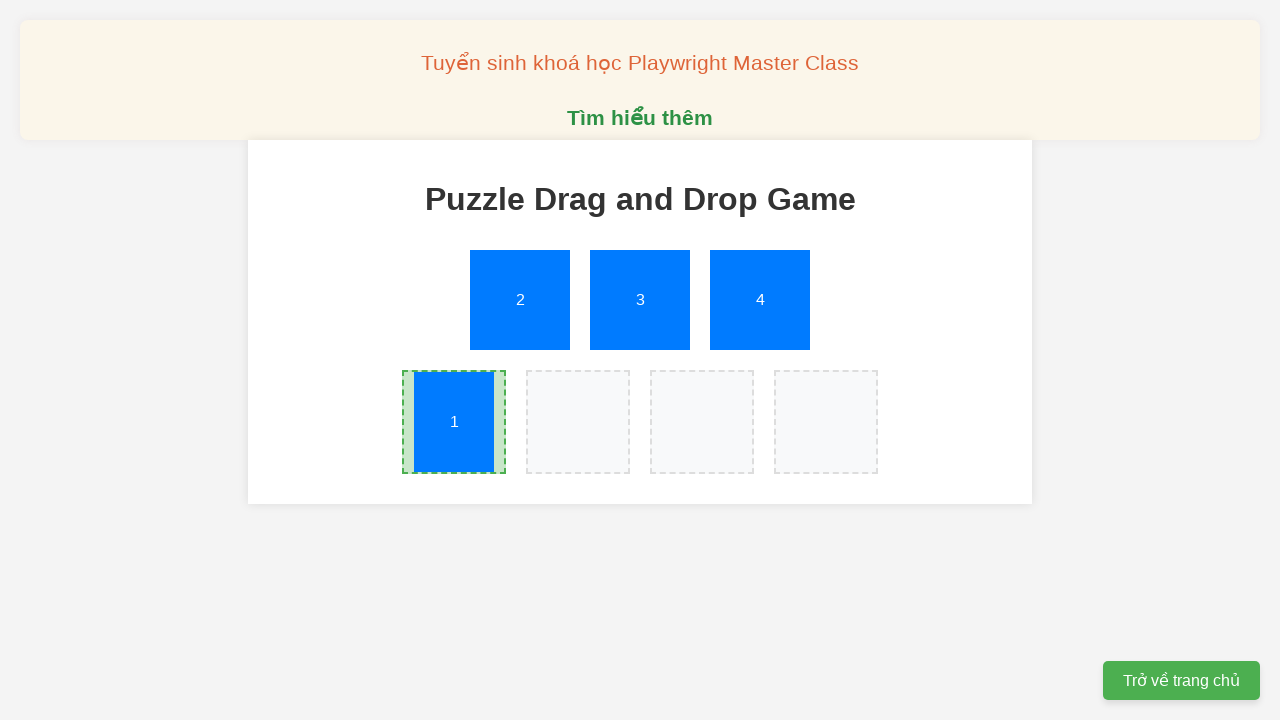

Dragged puzzle piece 2 to its correct position at (578, 422)
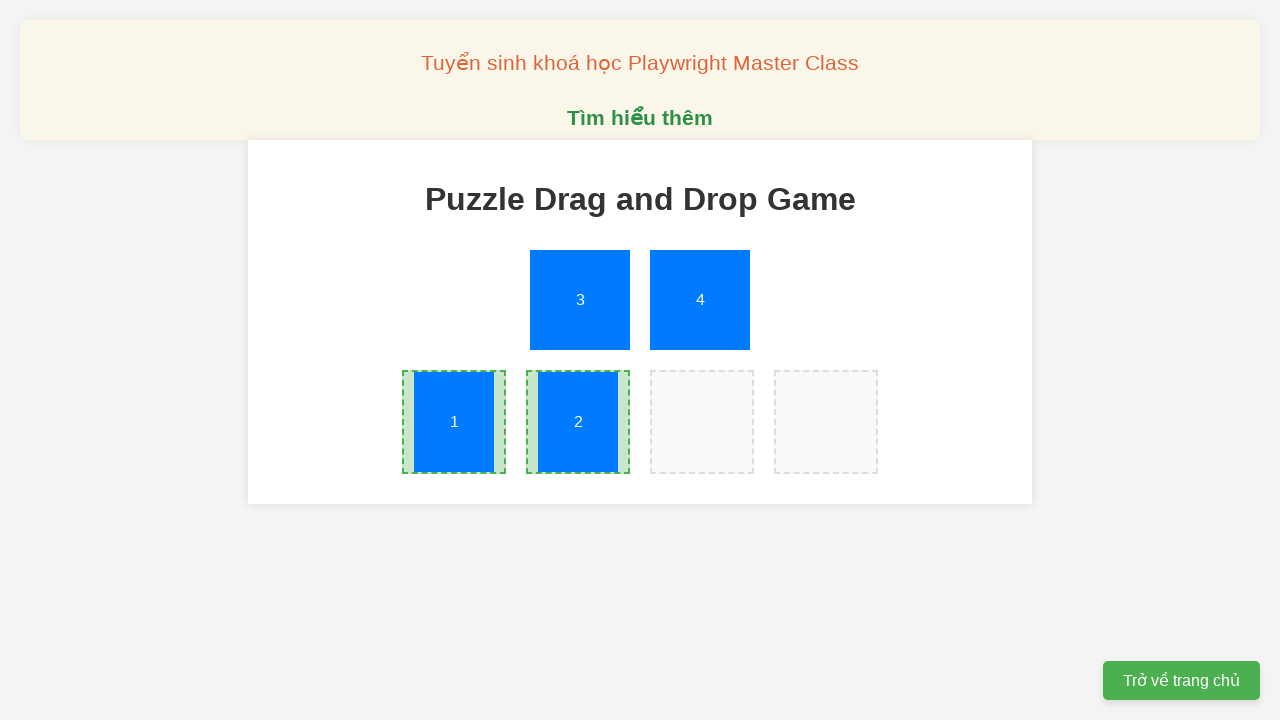

Dragged puzzle piece 3 to its correct position at (702, 422)
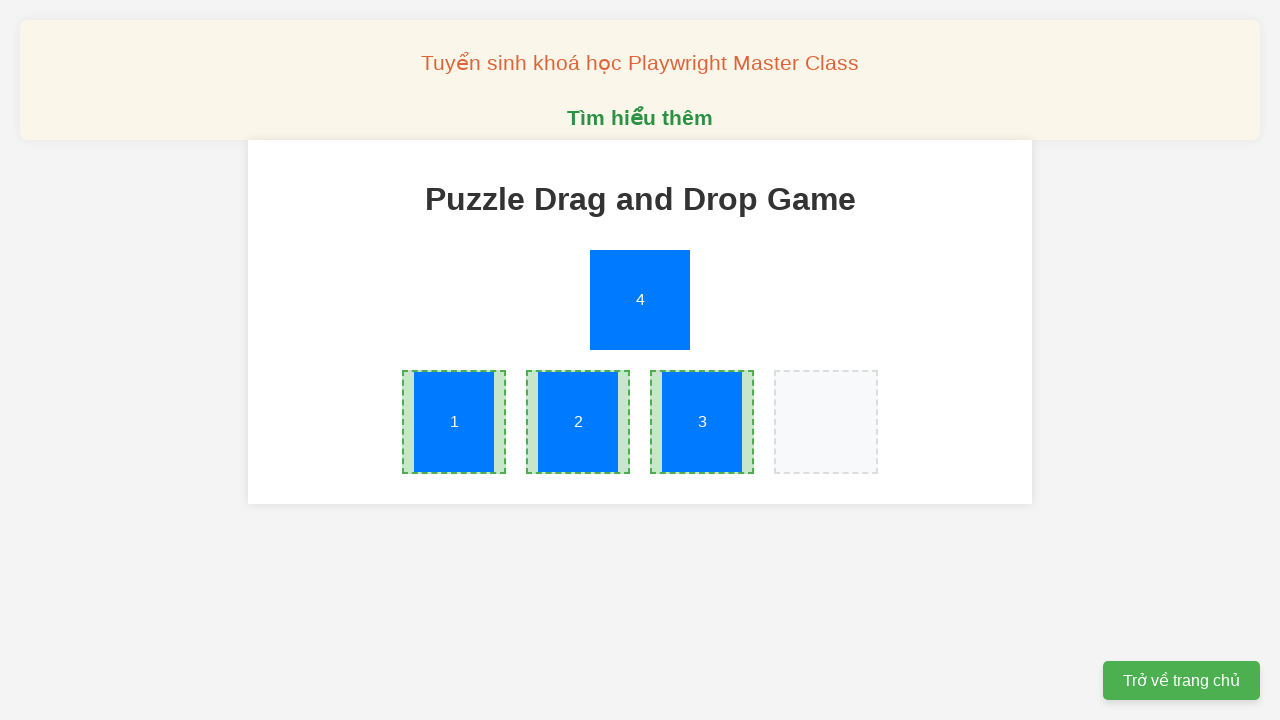

Dragged puzzle piece 4 to its correct position at (826, 422)
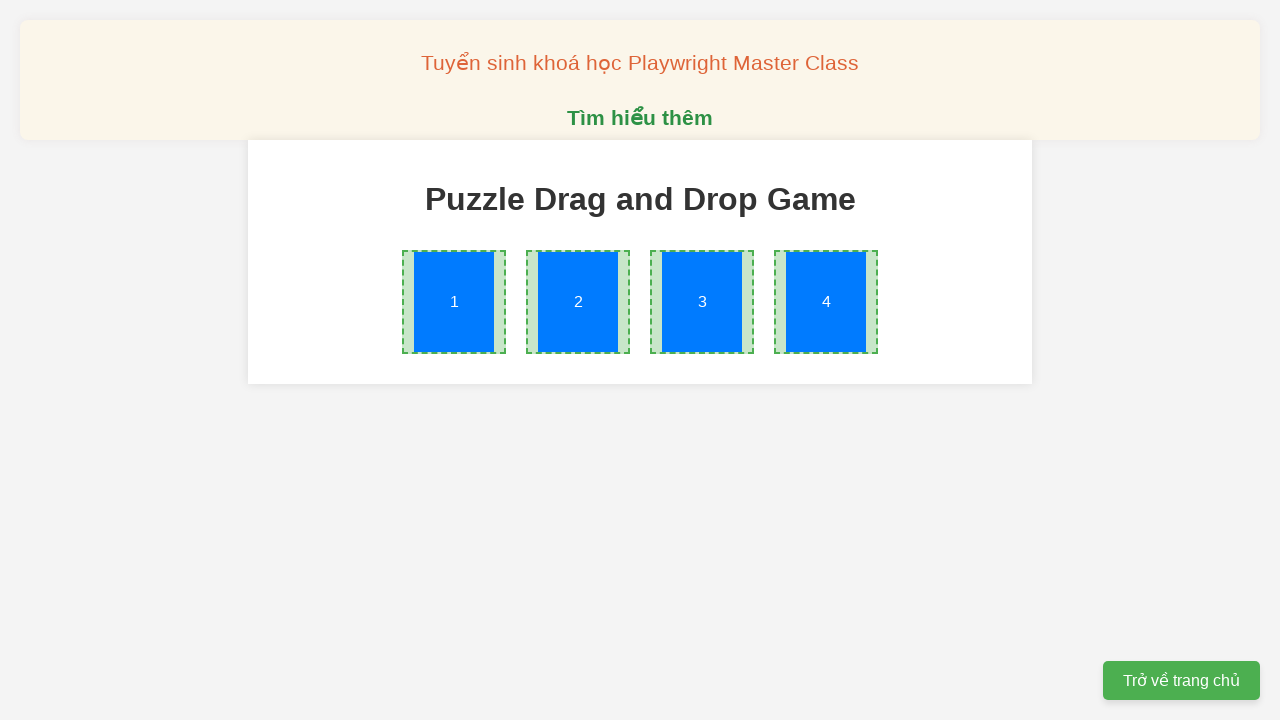

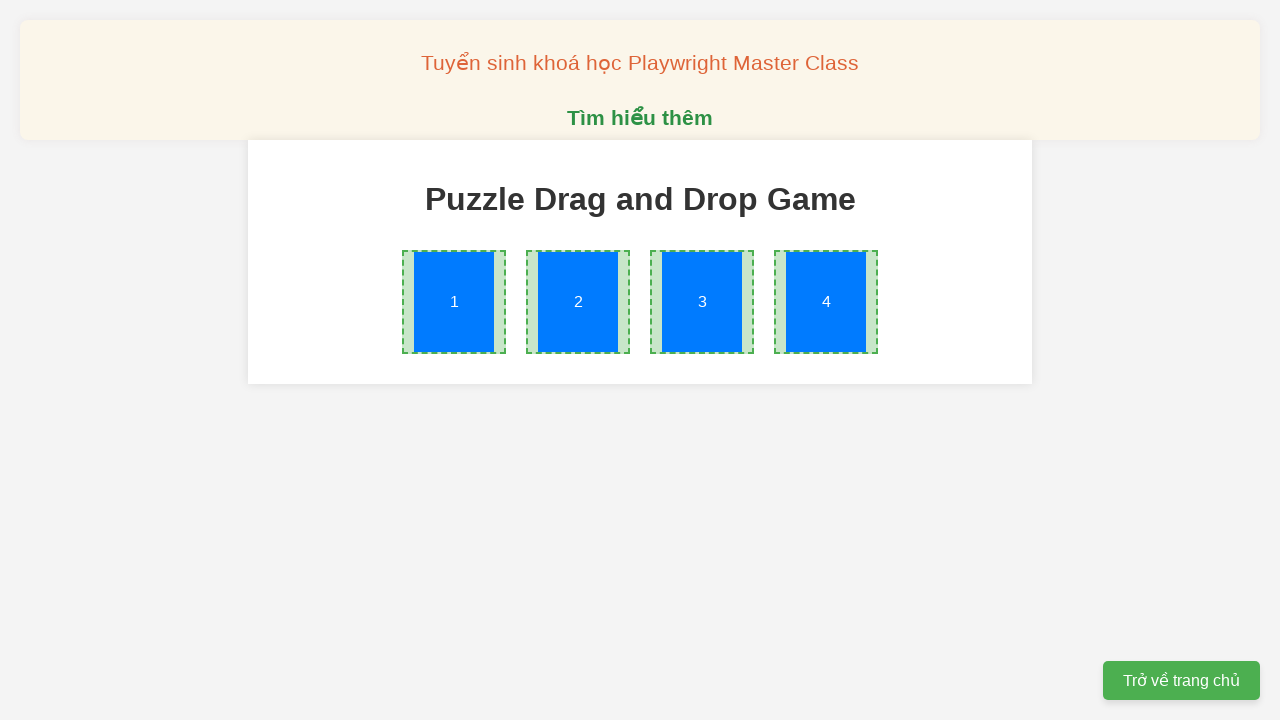